Tests Wikipedia search widget by searching for "JavaScript", then clicks through each search result link and navigates back to verify navigation functionality

Starting URL: https://testautomationpractice.blogspot.com/

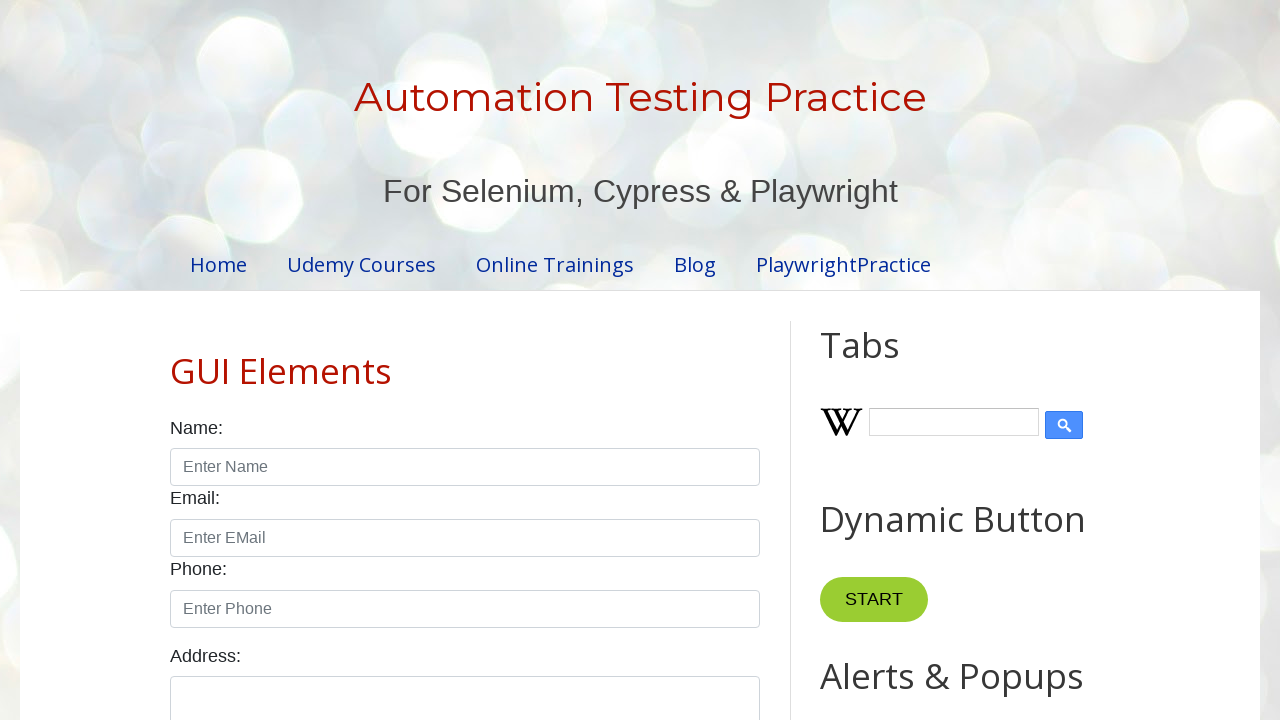

Filled search field with 'JavaScript' on input#Wikipedia1_wikipedia-search-input
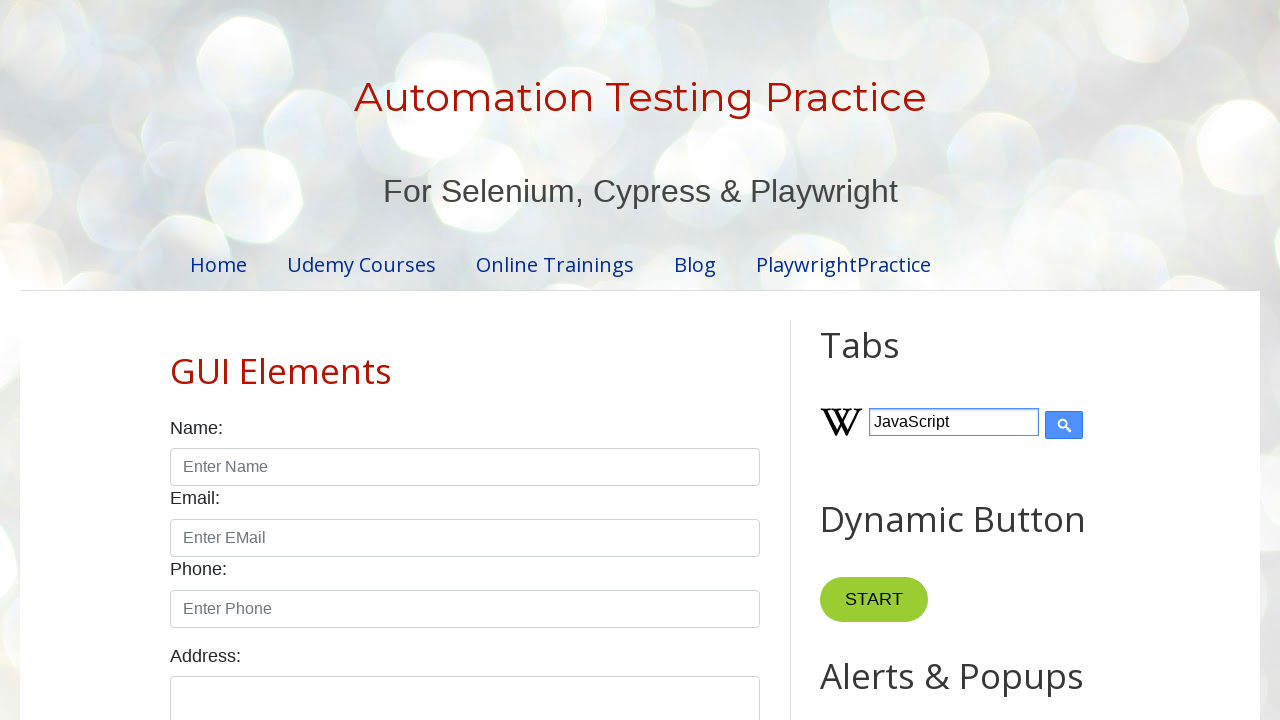

Clicked Wikipedia search button at (1064, 425) on input.wikipedia-search-button
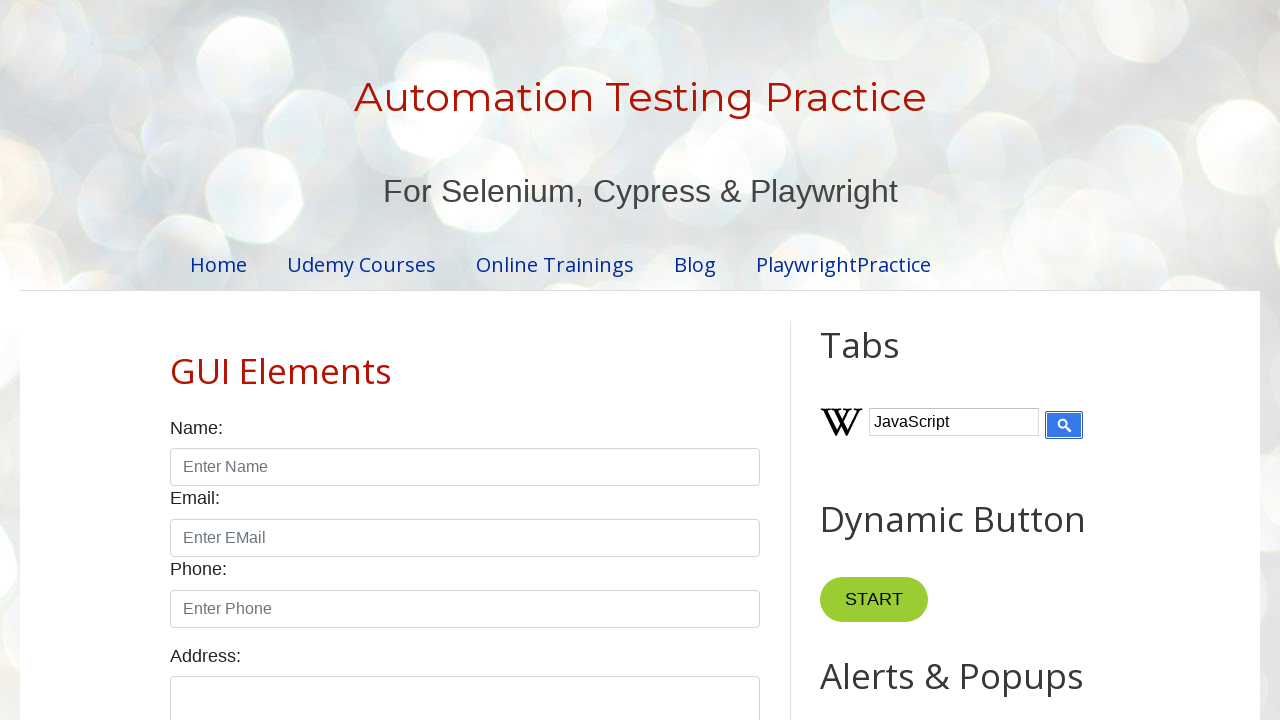

Search results appeared on the page
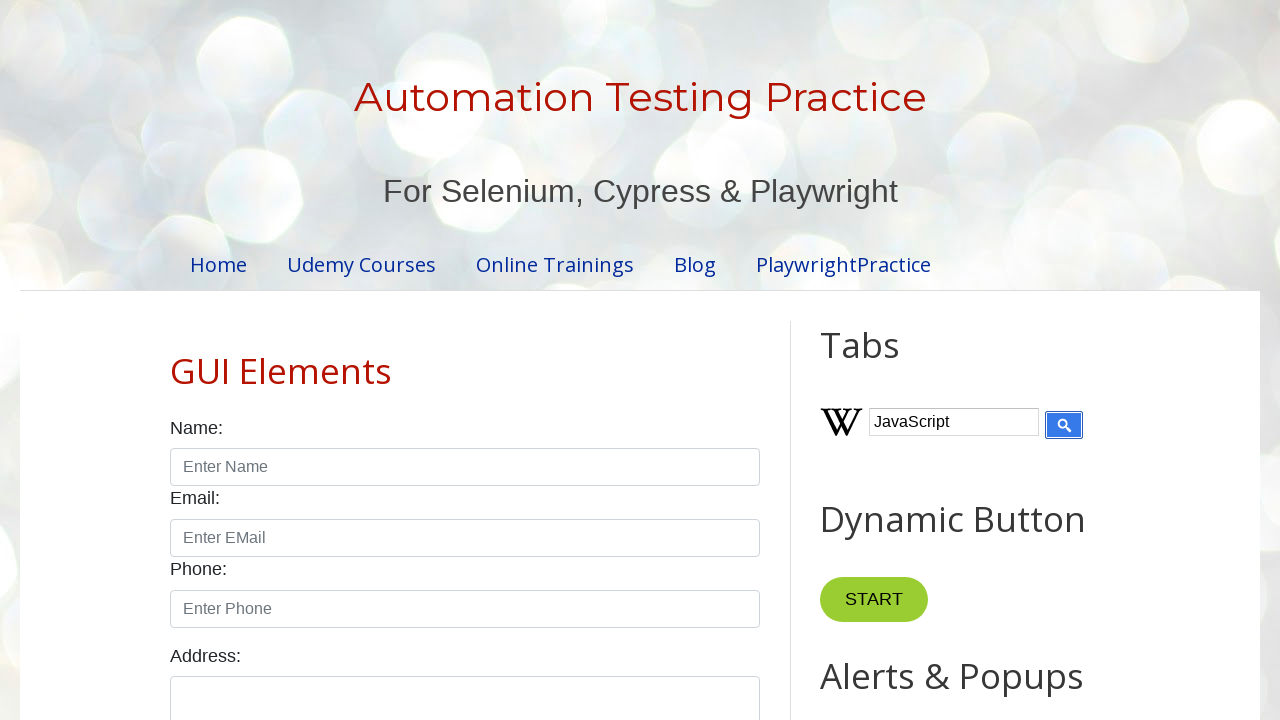

Found 0 search result links
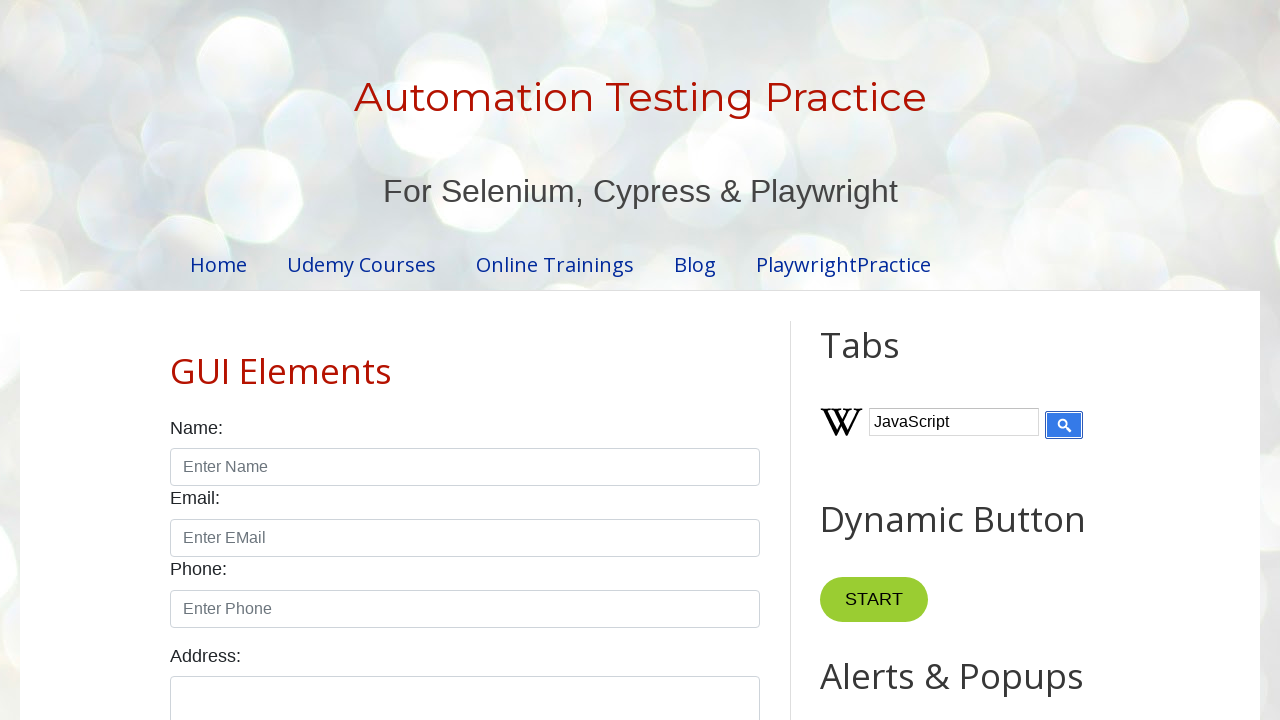

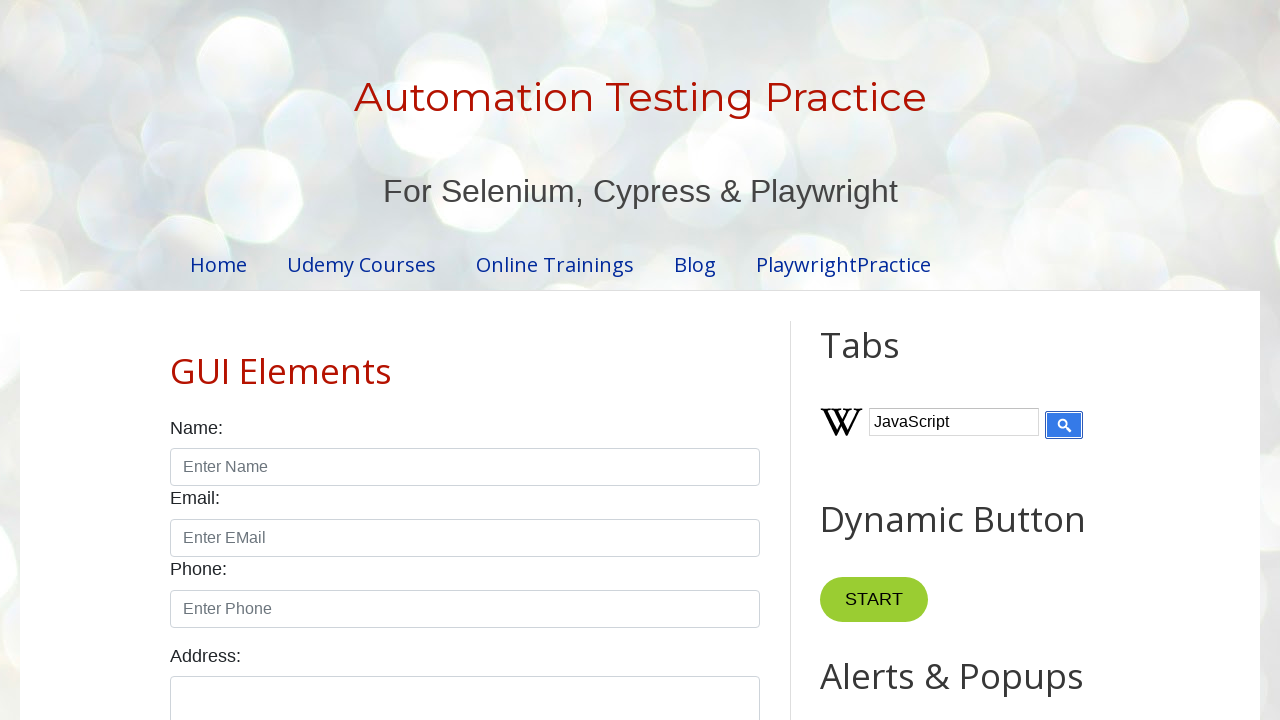